Tests hover interaction on product images to reveal prices with alternative selector

Starting URL: https://demos.telerik.com/kendo-ui/fx/expand

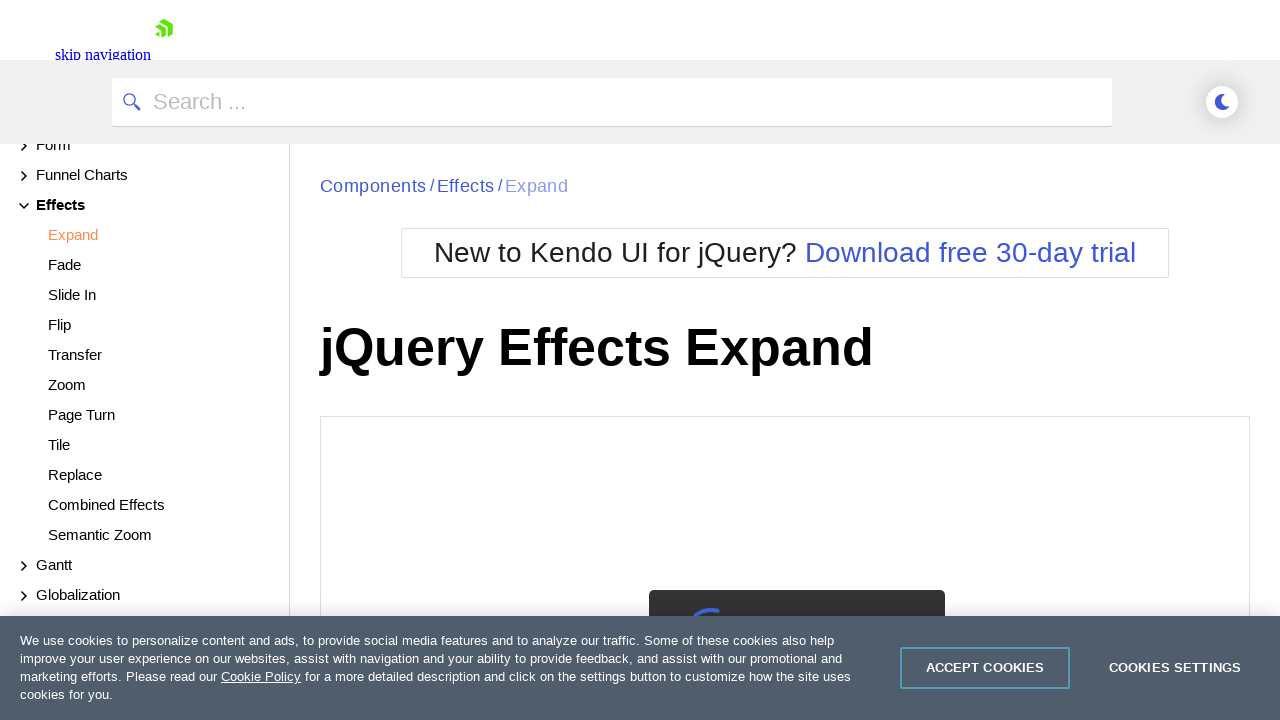

Located all product items using role='listitem' selector
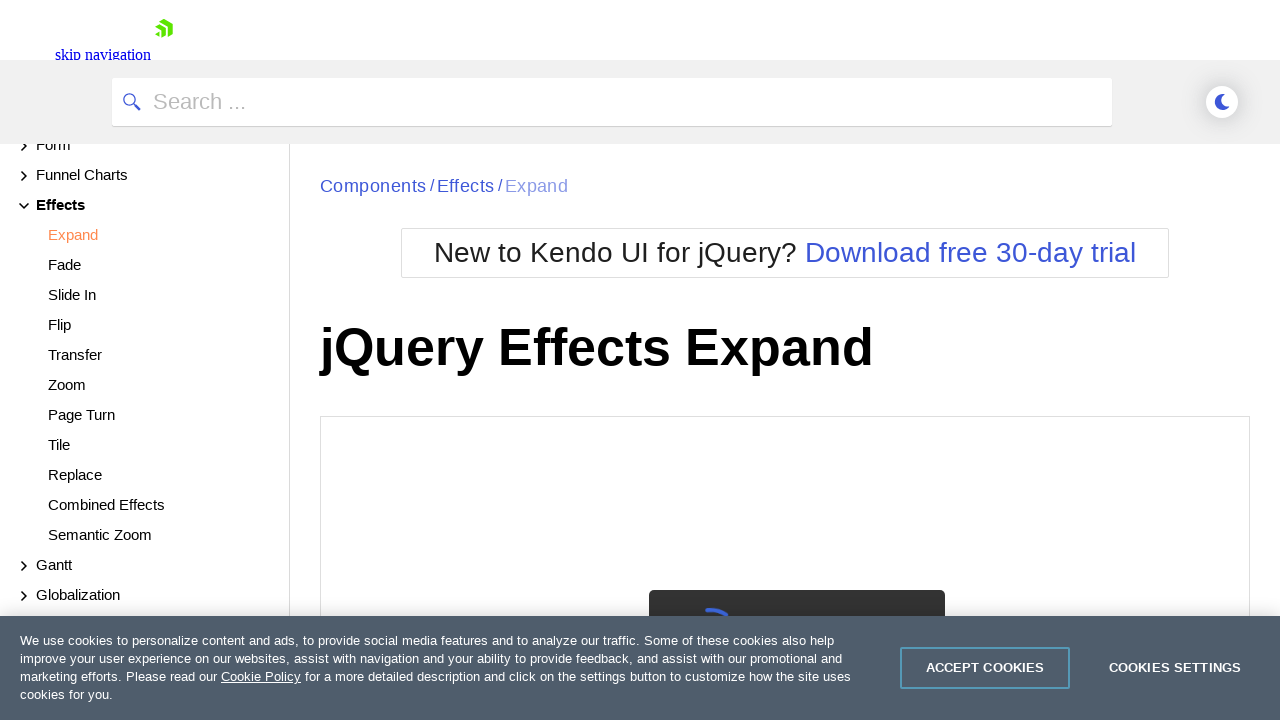

Located all price elements within product descriptions
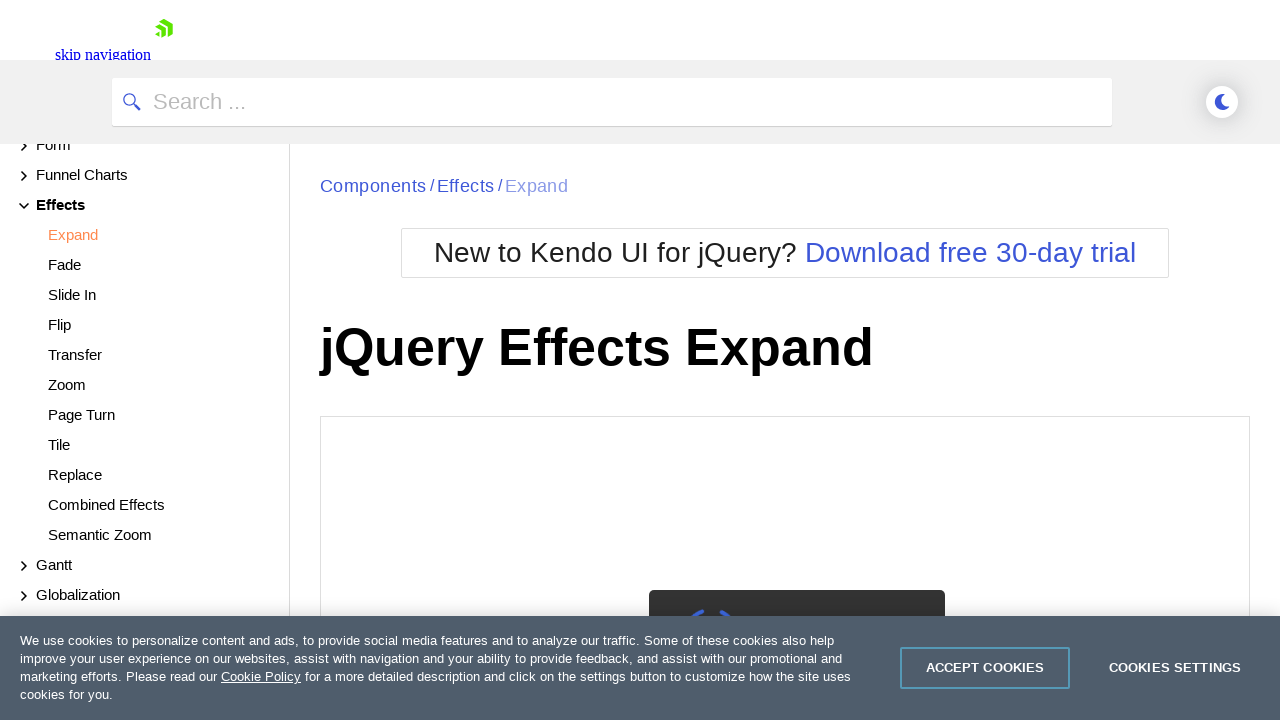

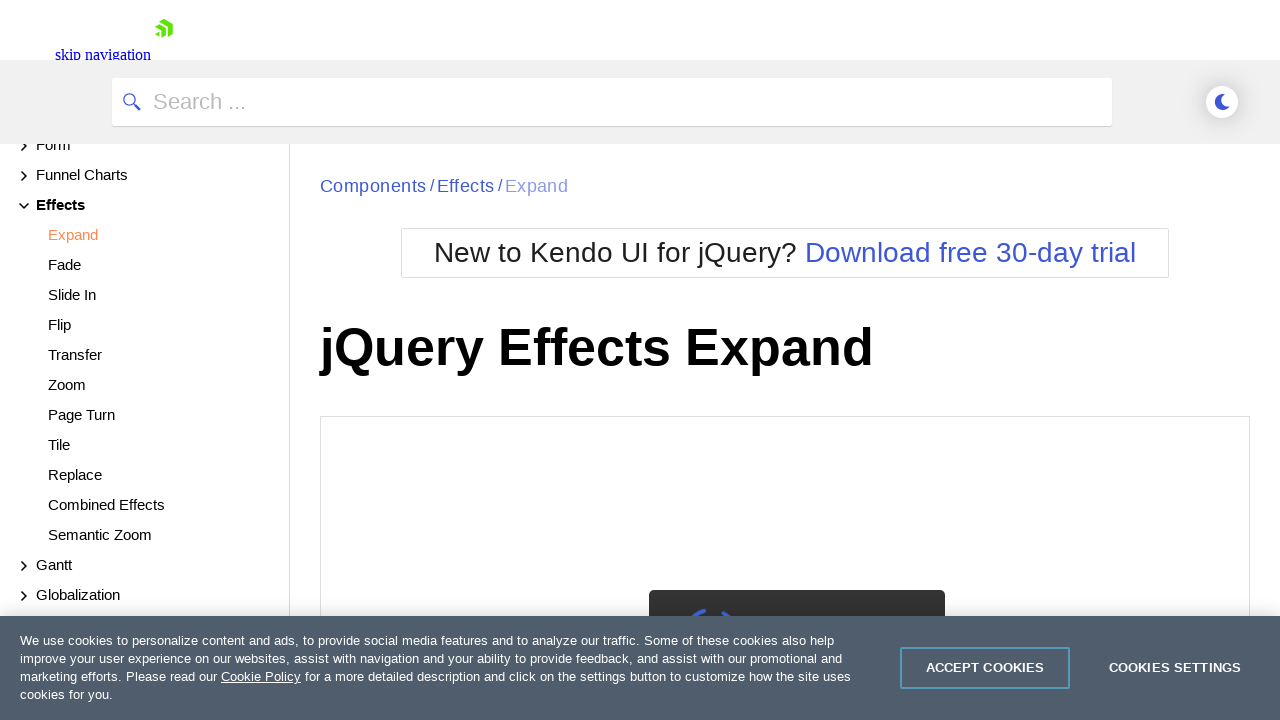